Tests various UI controls on a practice page including dropdown selection, radio buttons, checkboxes, and verifies element attributes

Starting URL: https://rahulshettyacademy.com/loginpagePractise/

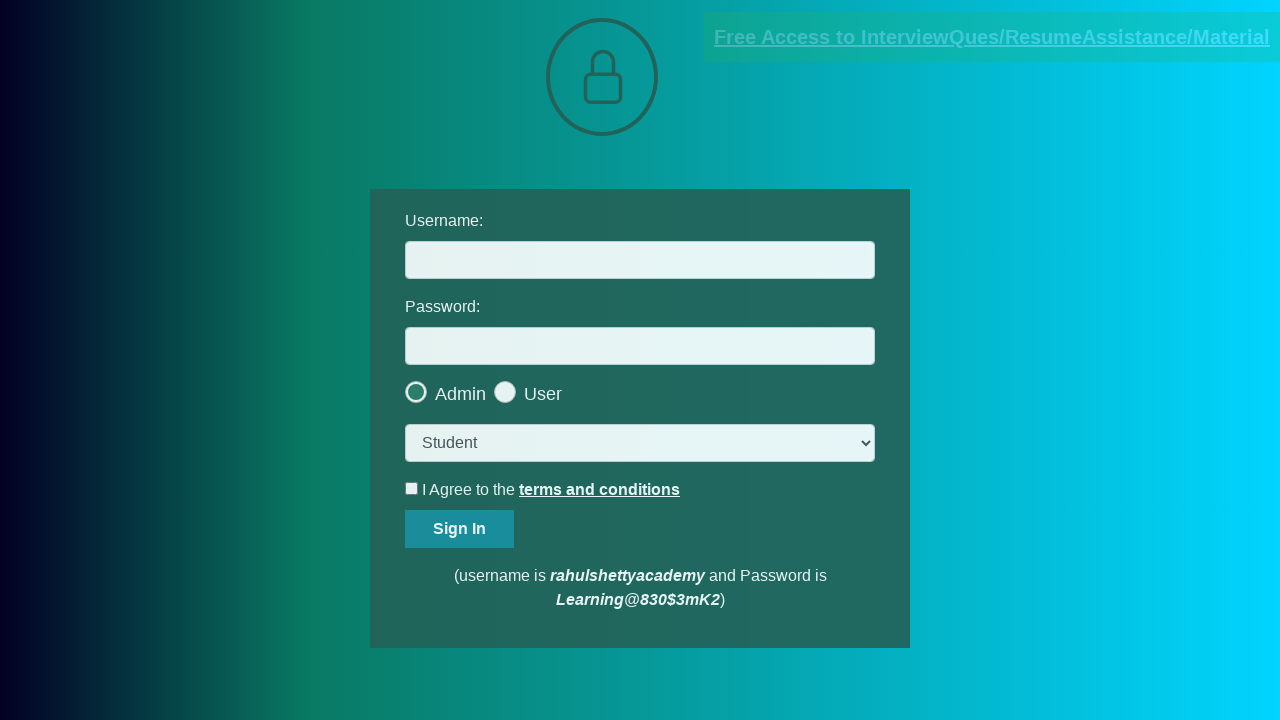

Selected 'Consultant' from dropdown menu on select.form-control
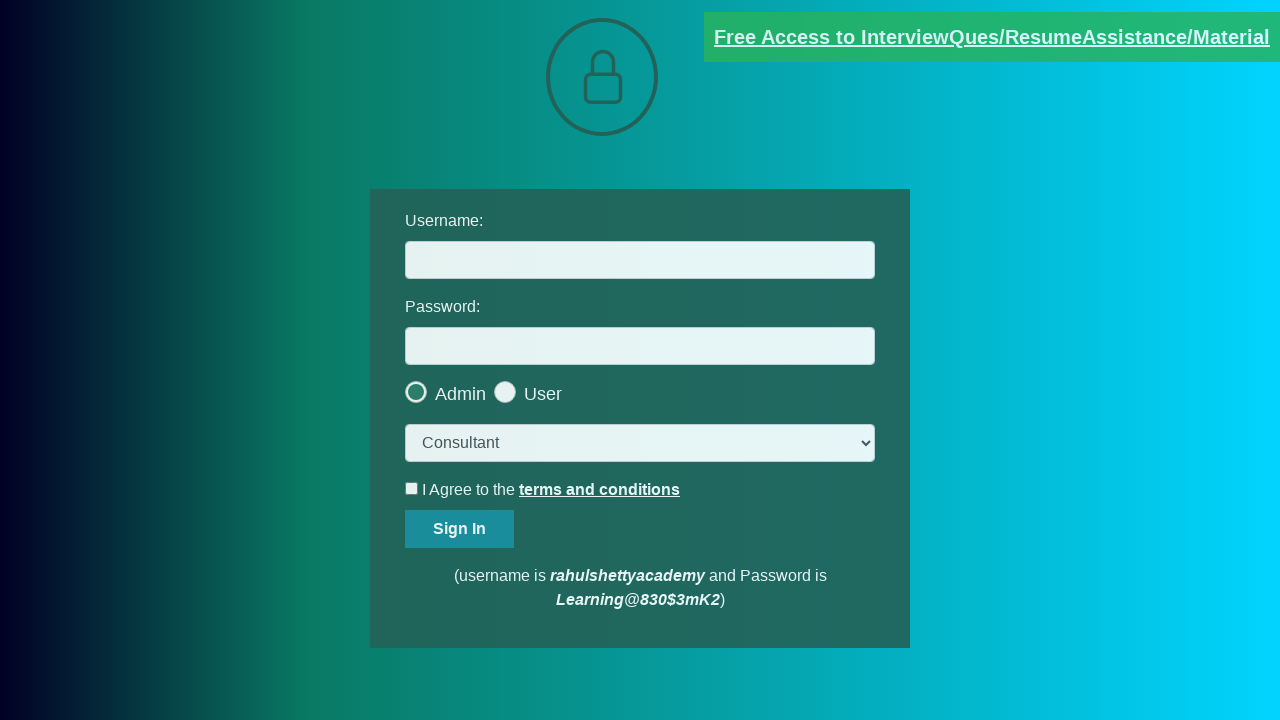

Clicked the last radio button at (543, 394) on .radiotextsty >> nth=-1
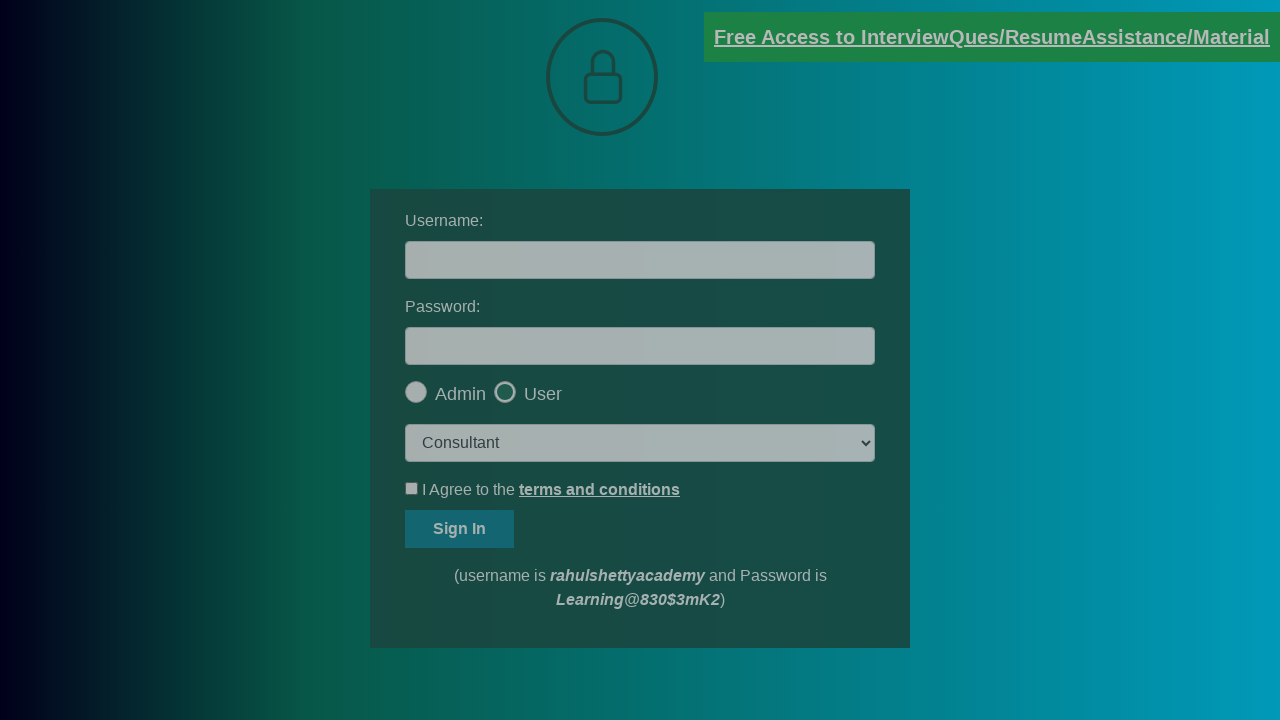

Clicked OK button to dismiss popup at (698, 144) on #okayBtn
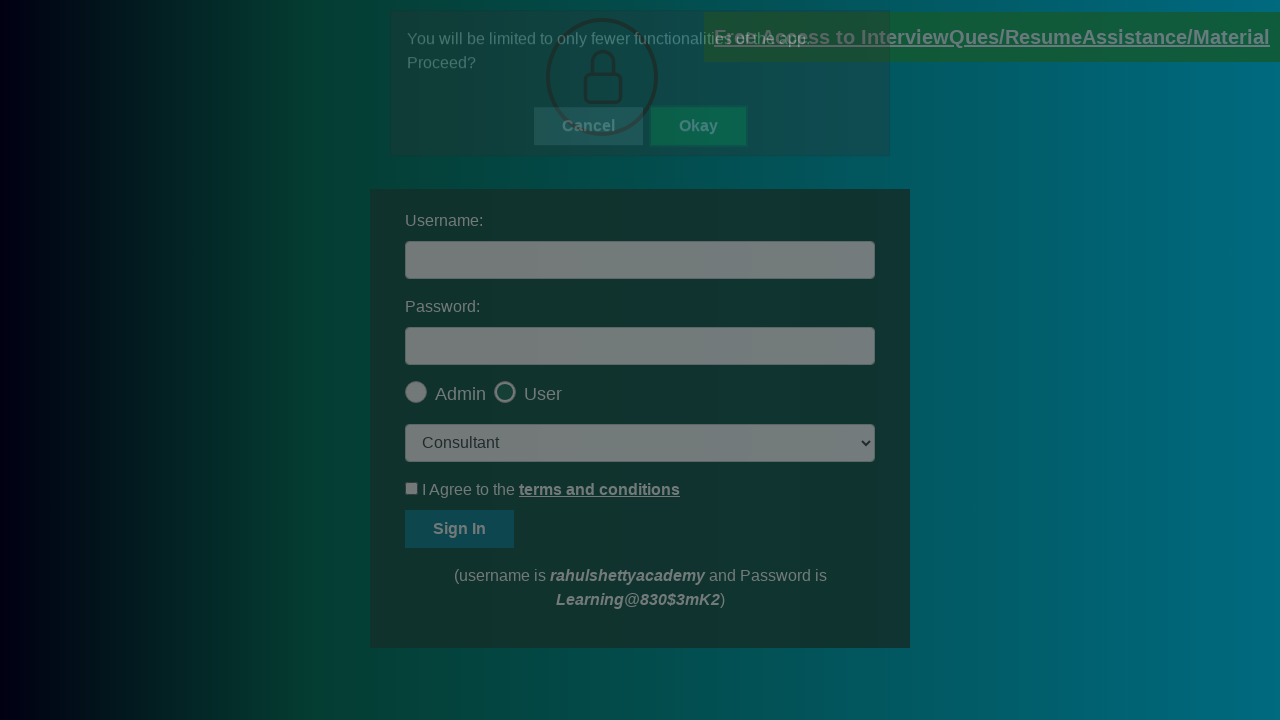

Verified that the last radio button is checked
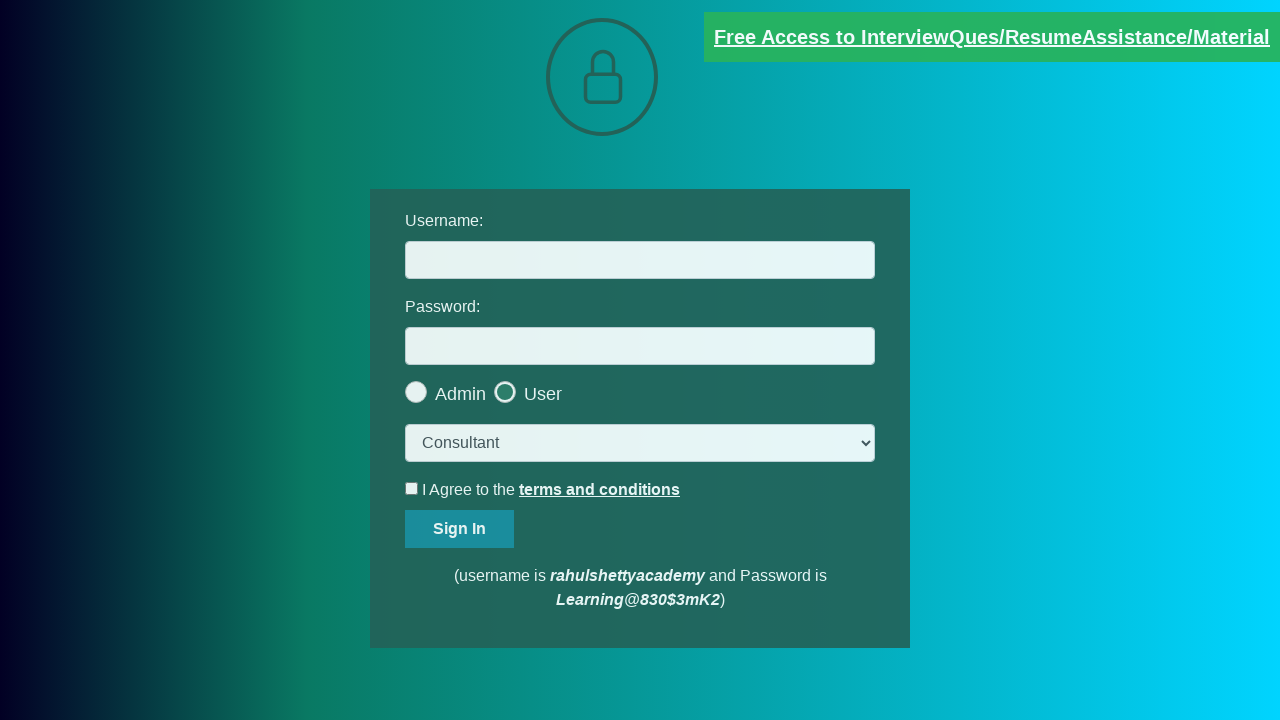

Checked the terms and conditions checkbox at (412, 488) on #terms
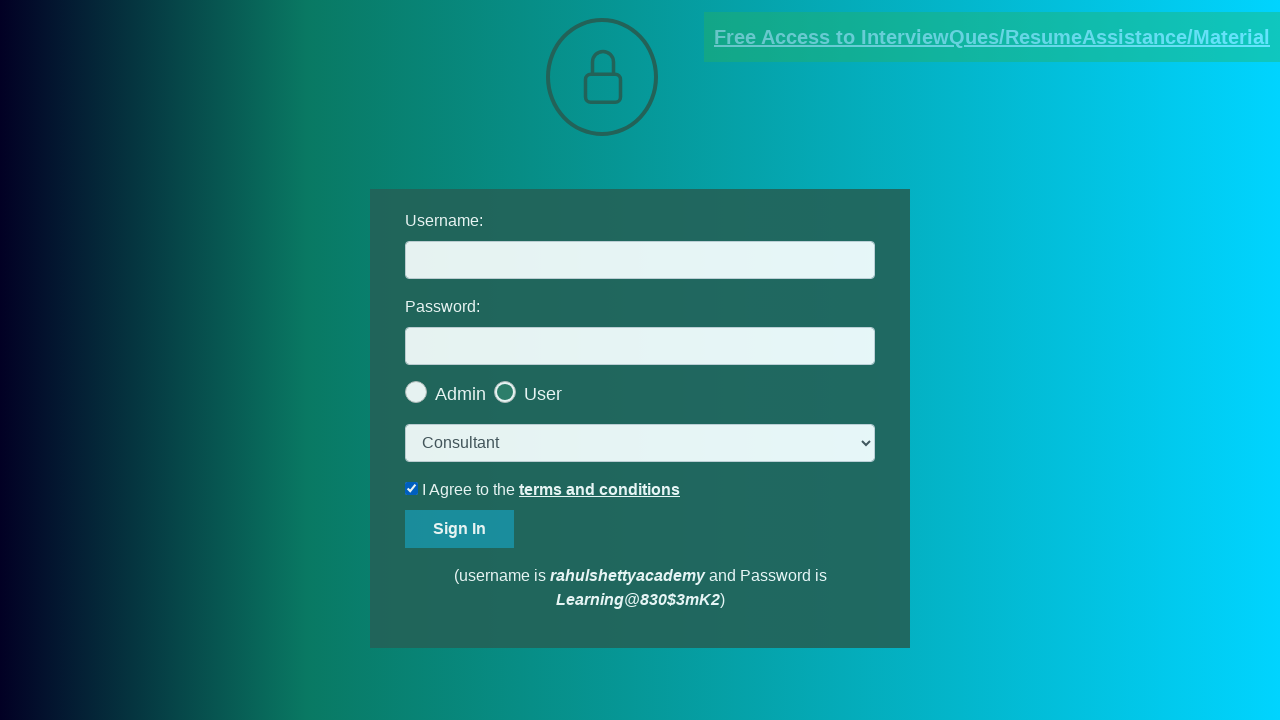

Verified that the terms checkbox is checked
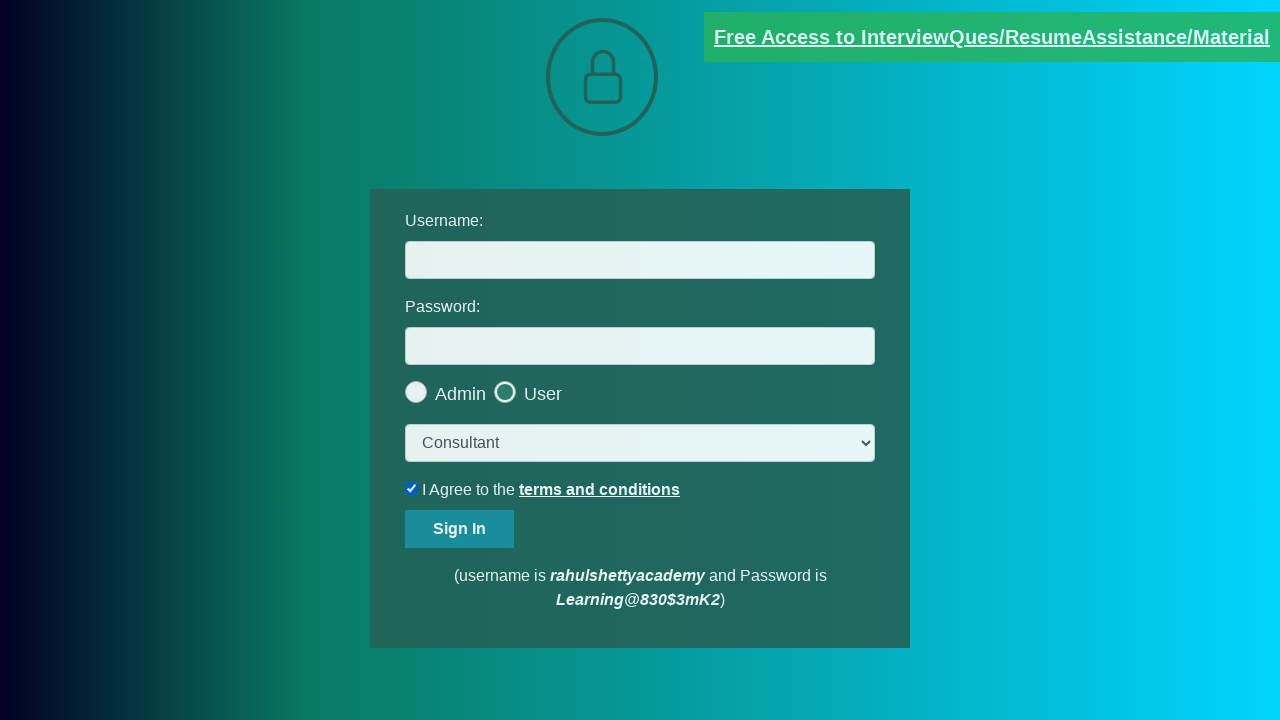

Verified that the document link has 'blinkingText' class attribute
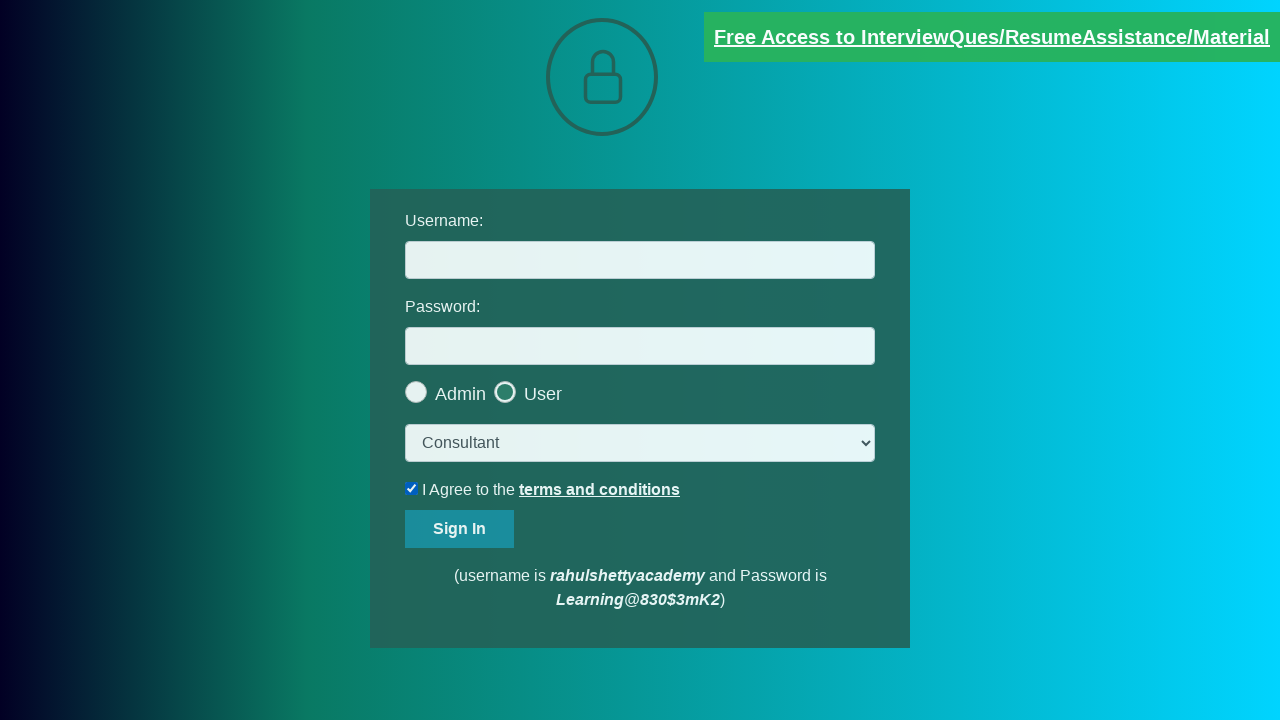

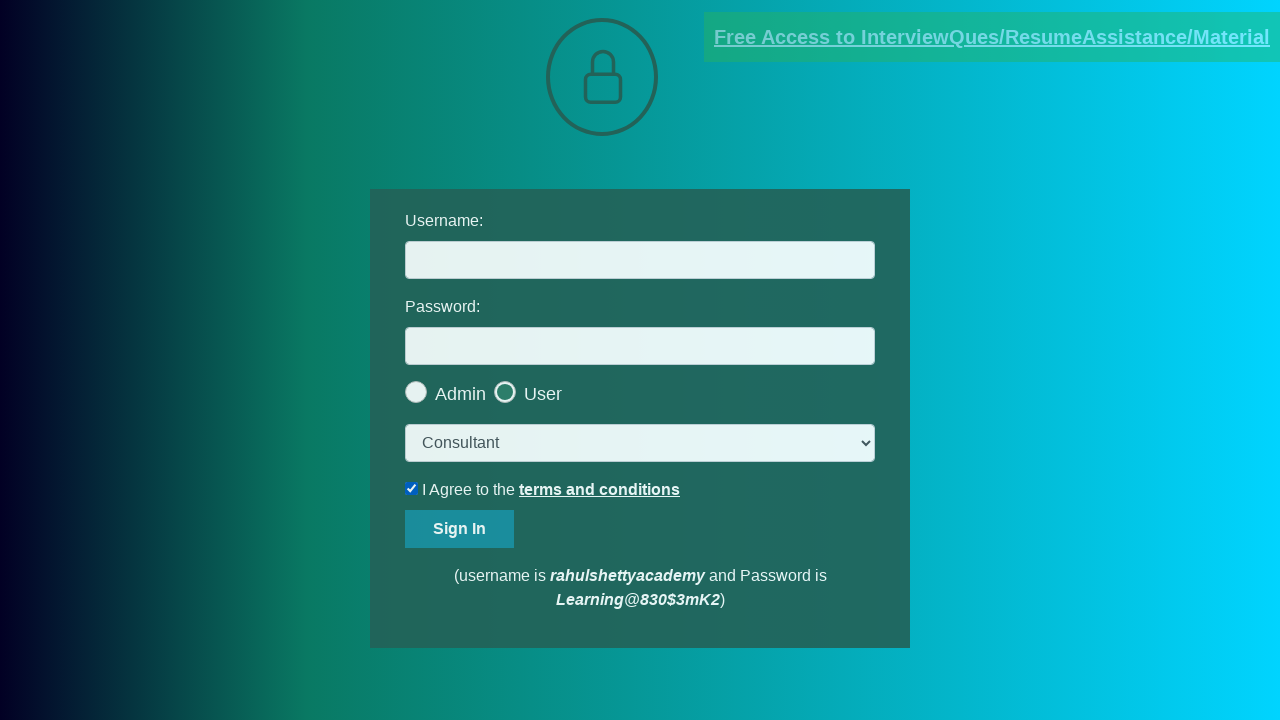